Tests drag and drop functionality by dragging an element to a target and then reverting it back to its original position

Starting URL: https://grotechminds.com/drag-and-drop/

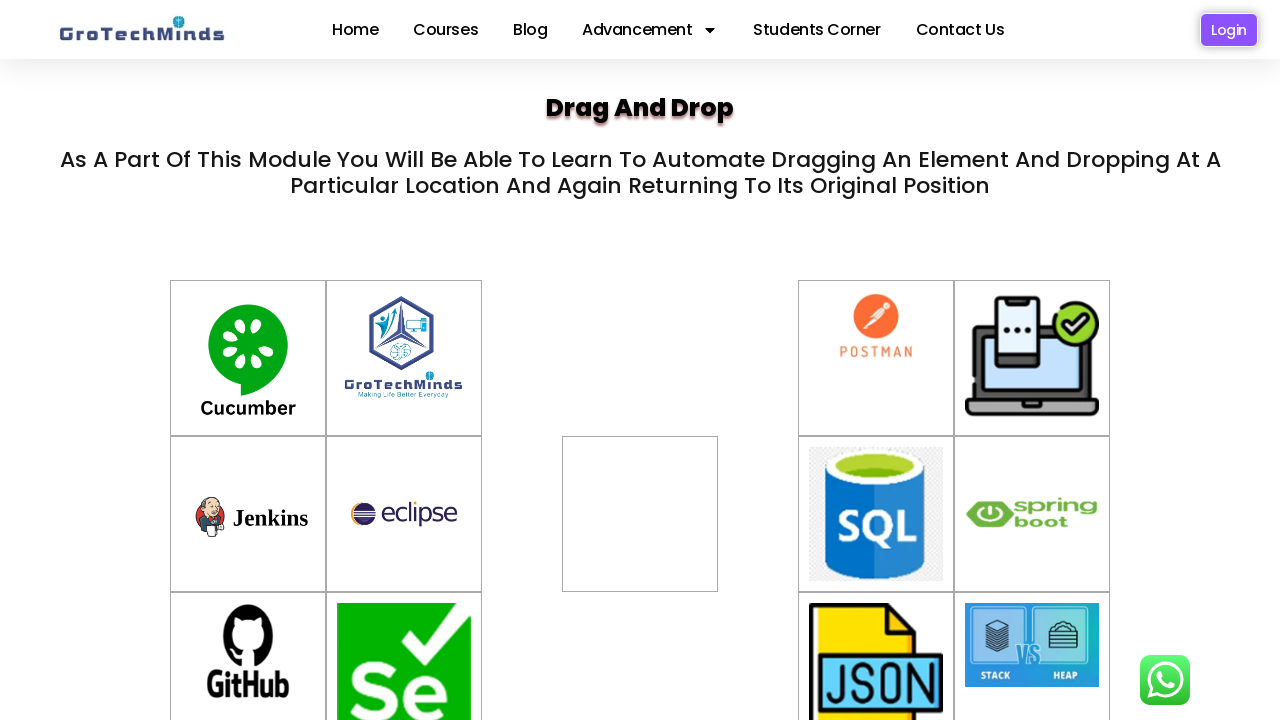

Located draggable container element with id 'container'
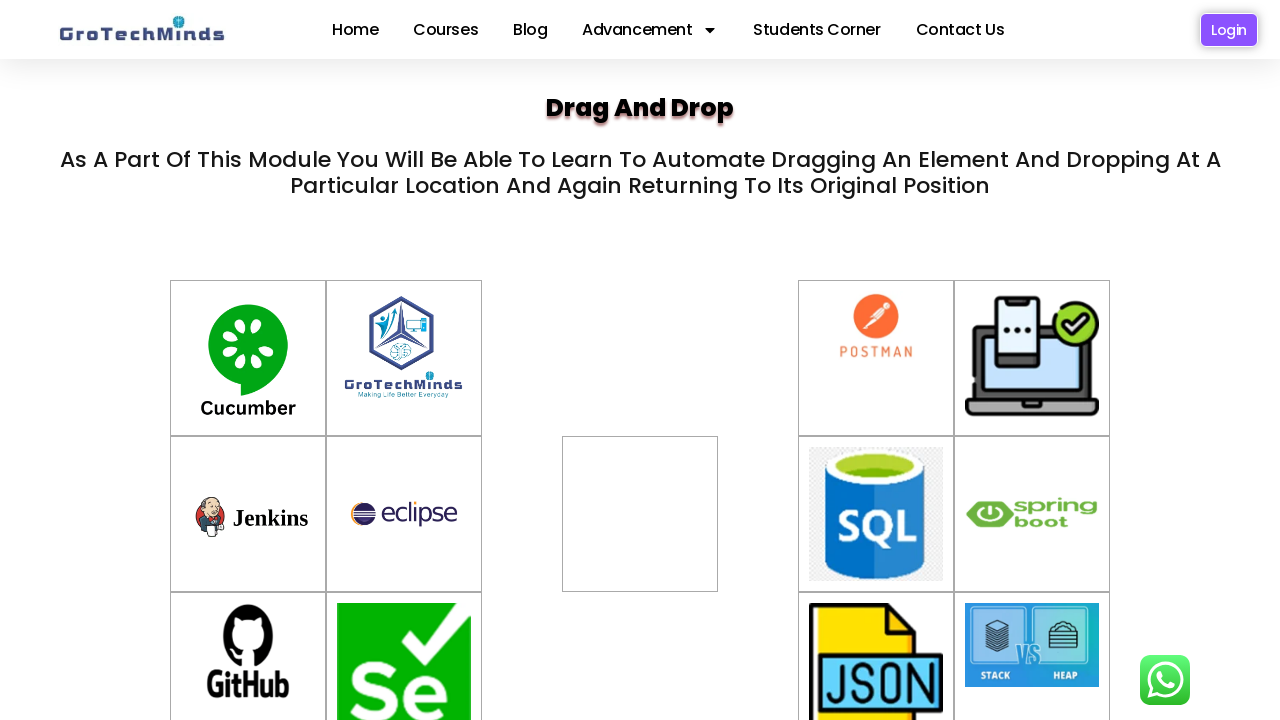

Located drop target element with id 'div2'
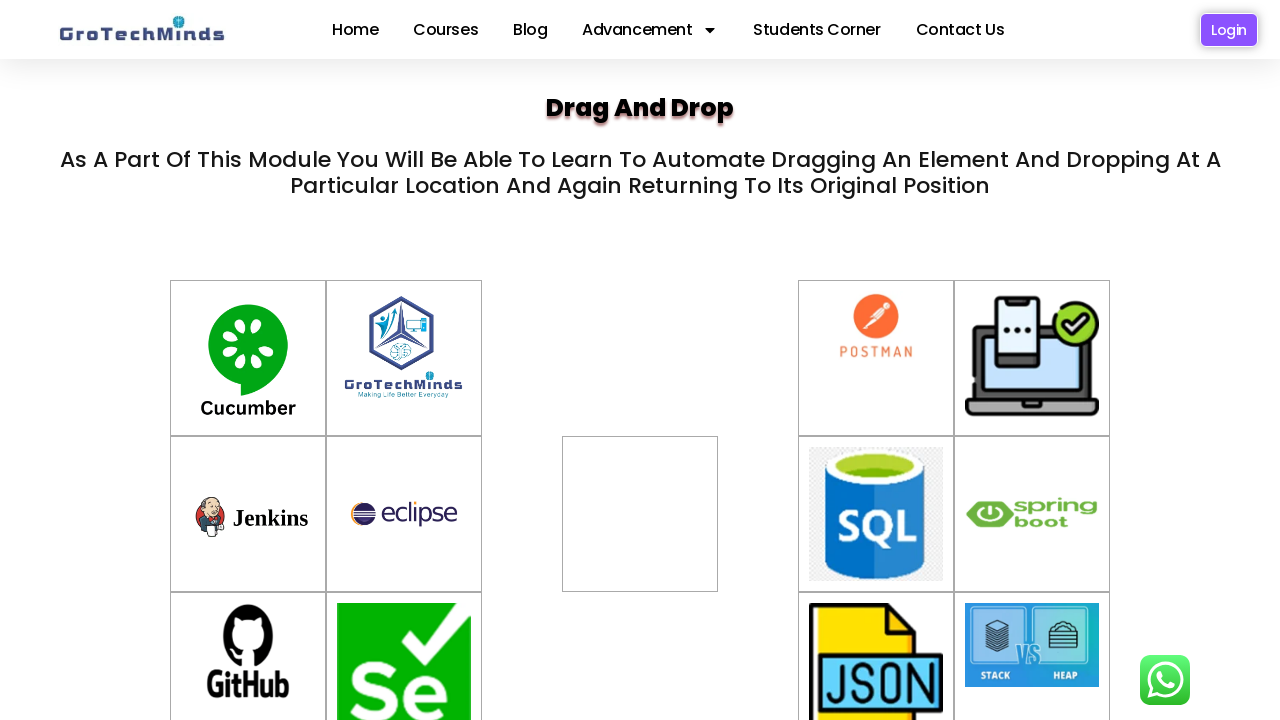

Dragged container element to drop target at (640, 514)
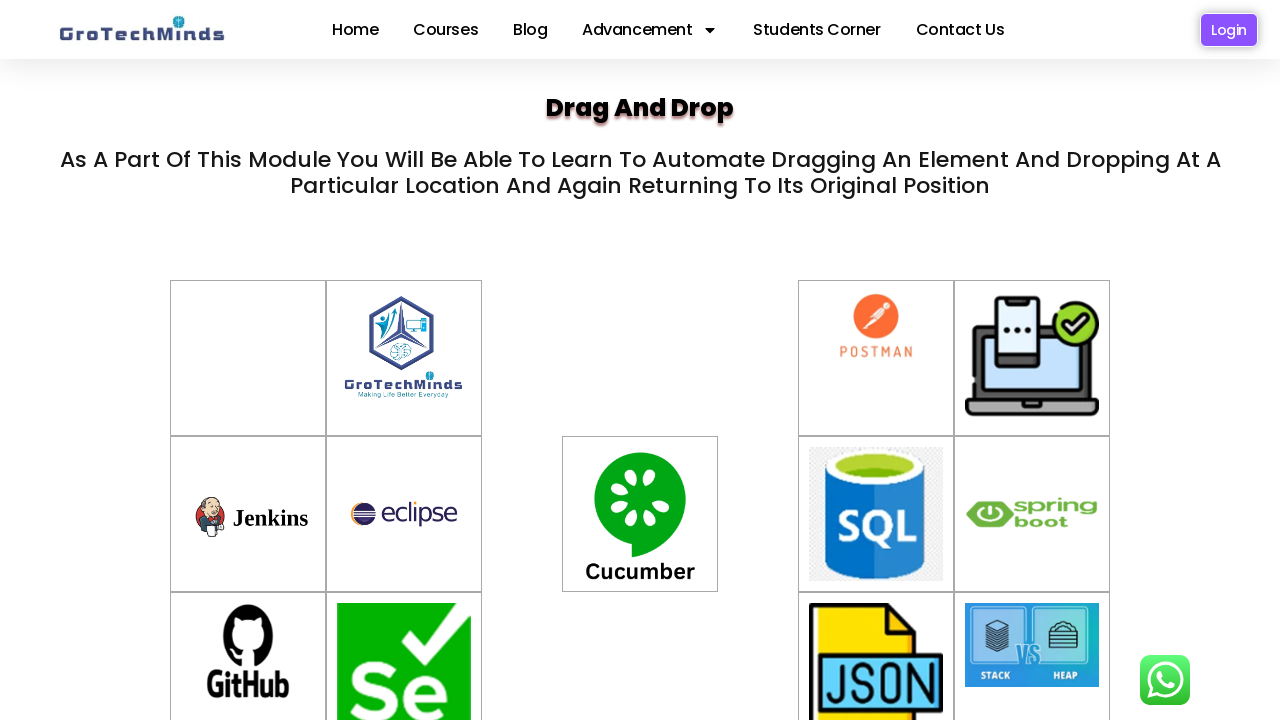

Waited 10 seconds after drop
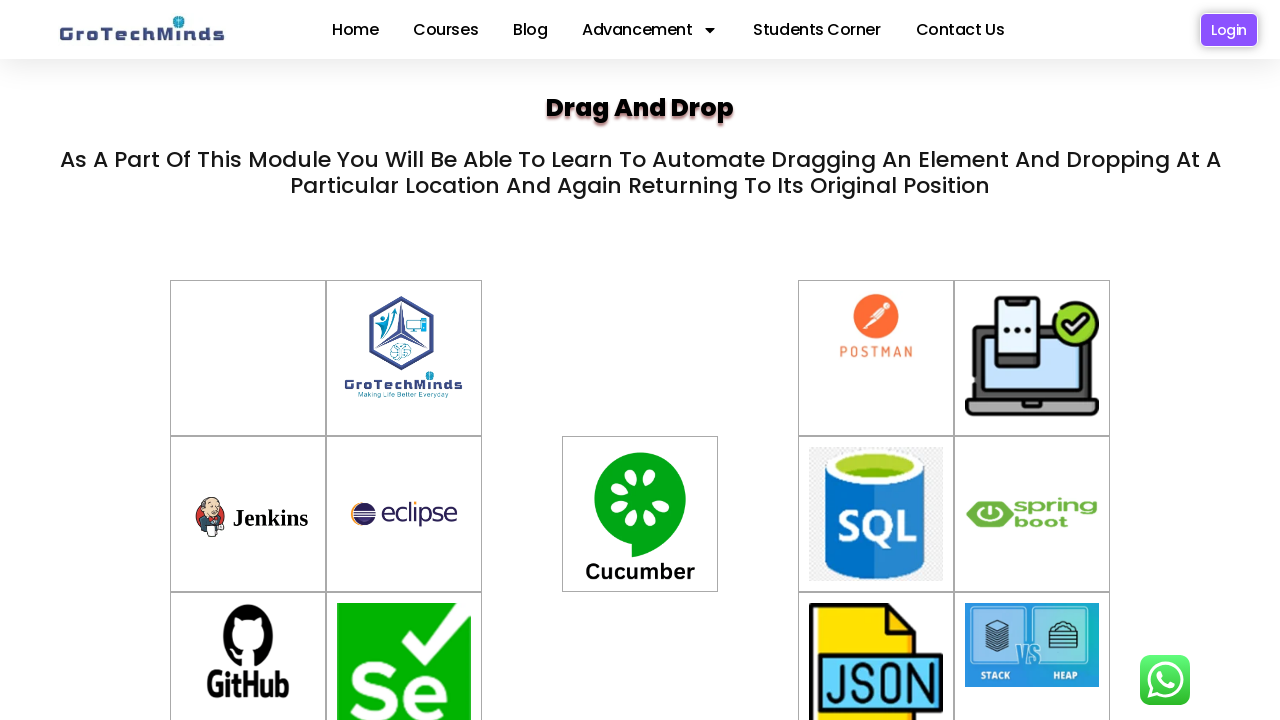

Dragged element back to original position to revert at (248, 358)
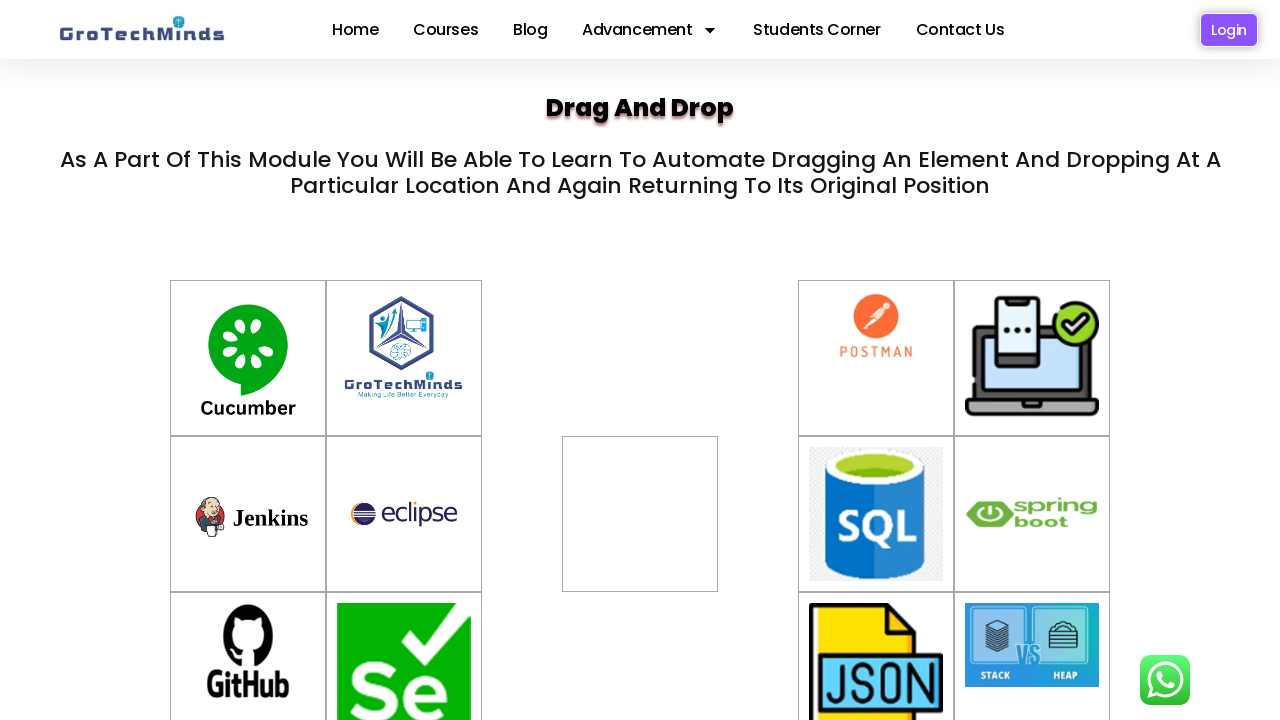

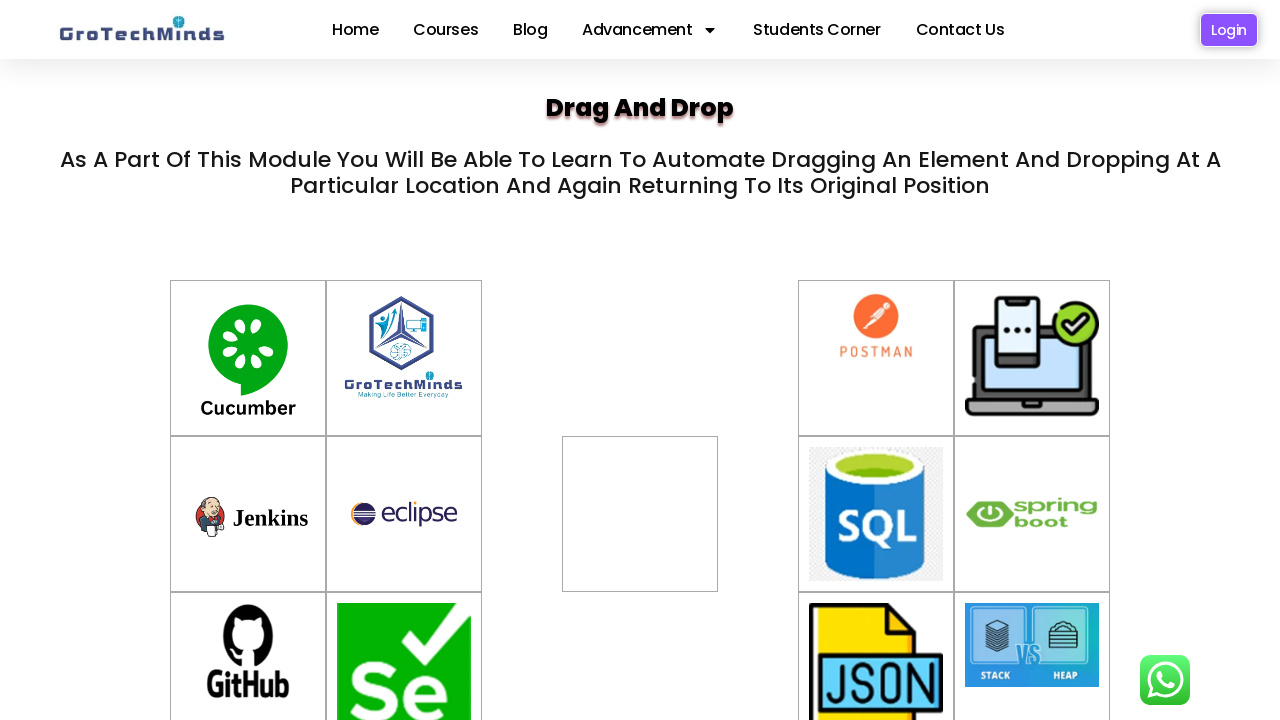